Tests JavaScript prompt dialog handling by clicking a button to trigger a prompt, entering text, accepting it, and verifying the result

Starting URL: https://the-internet.herokuapp.com/javascript_alerts

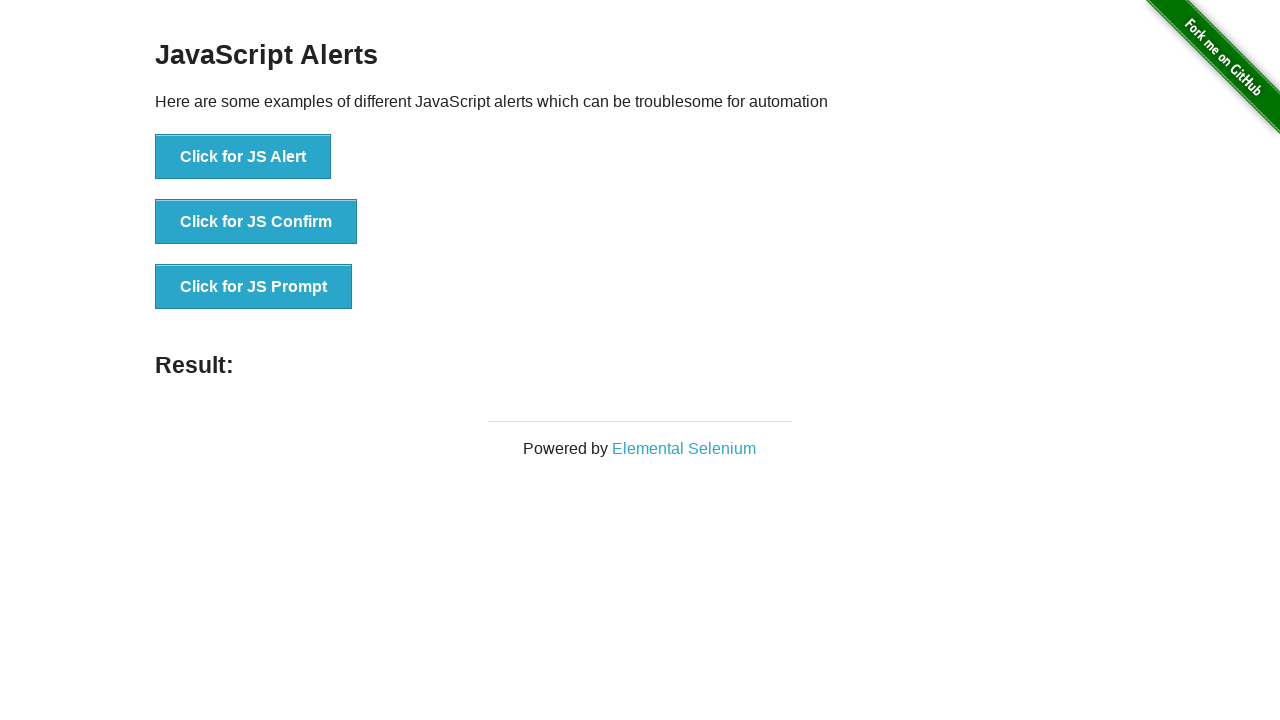

Clicked button to trigger JavaScript prompt dialog at (254, 287) on xpath=//button[@onclick='jsPrompt()']
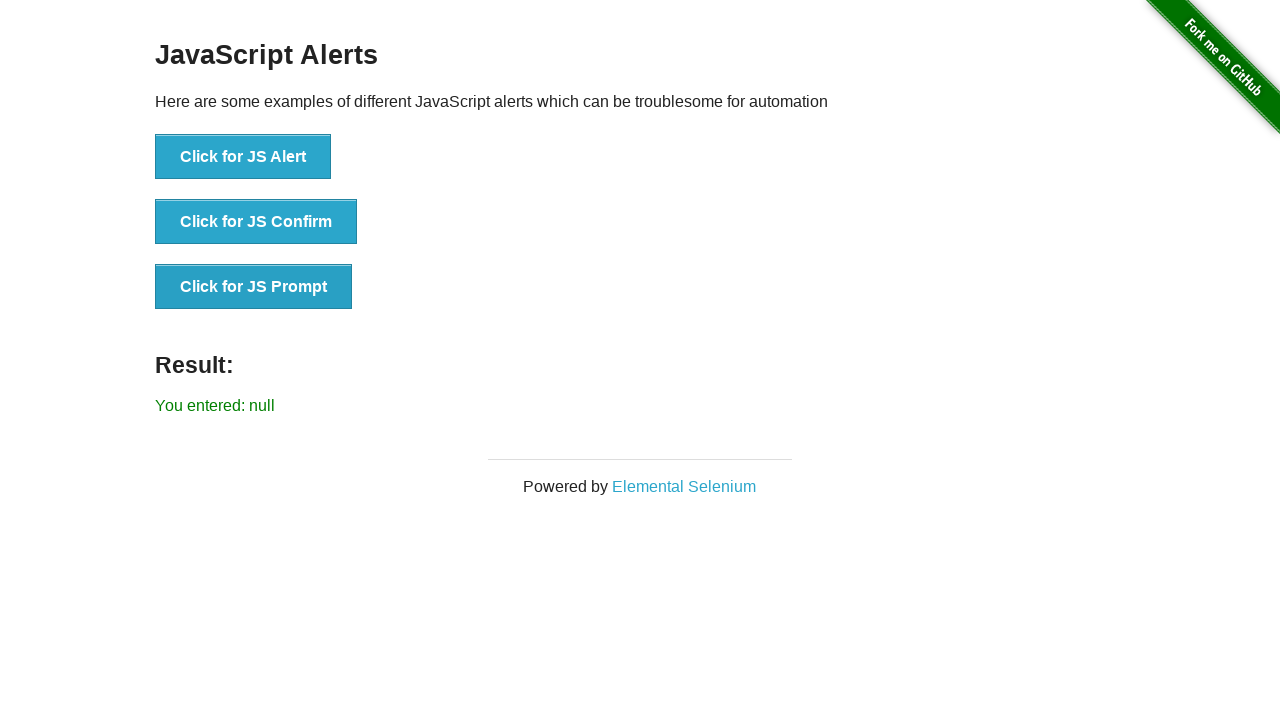

Set up dialog handler to accept prompt with text 'Mainak is stronger smarter better'
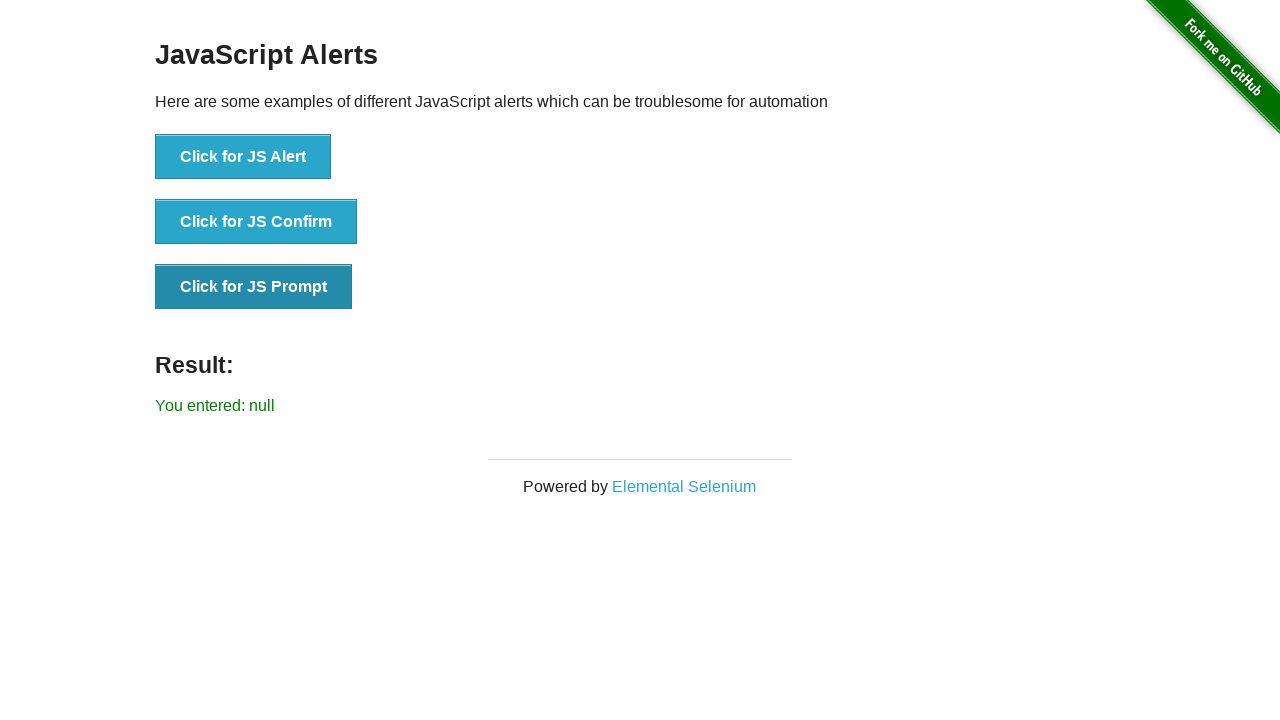

Clicked prompt button again to trigger dialog with handler active at (254, 287) on xpath=//button[@onclick='jsPrompt()']
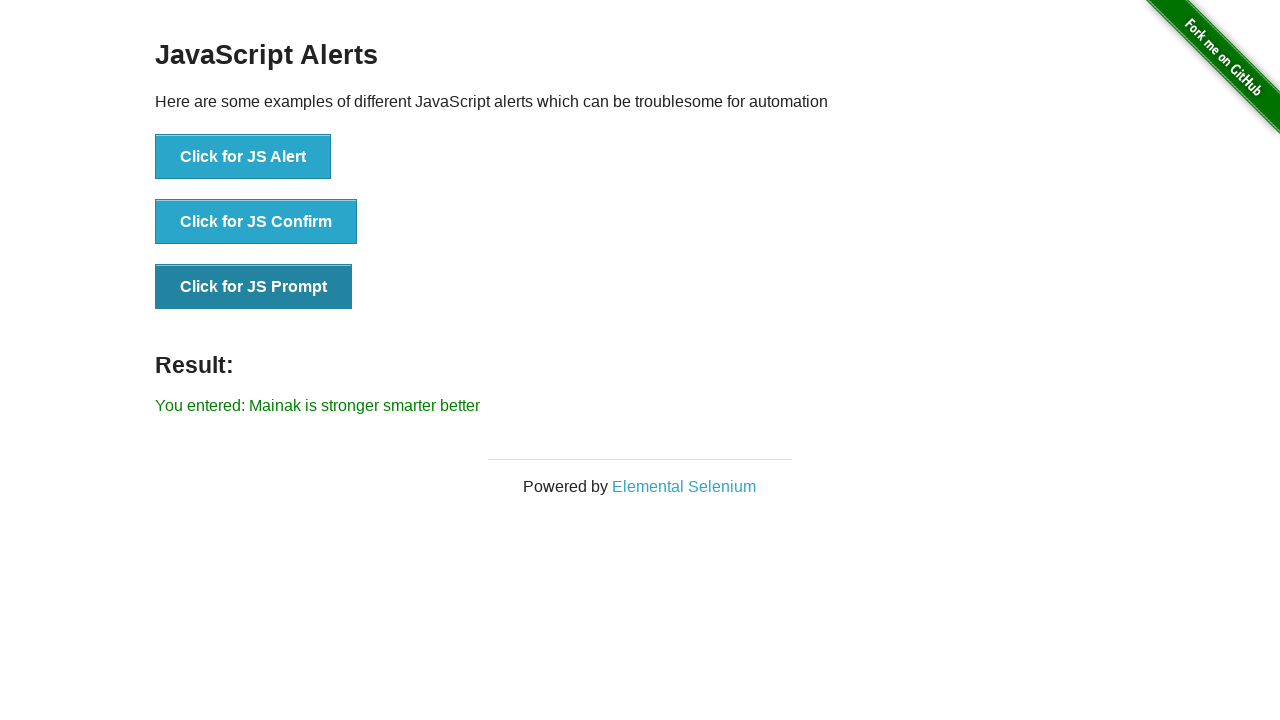

Waited for result element to appear
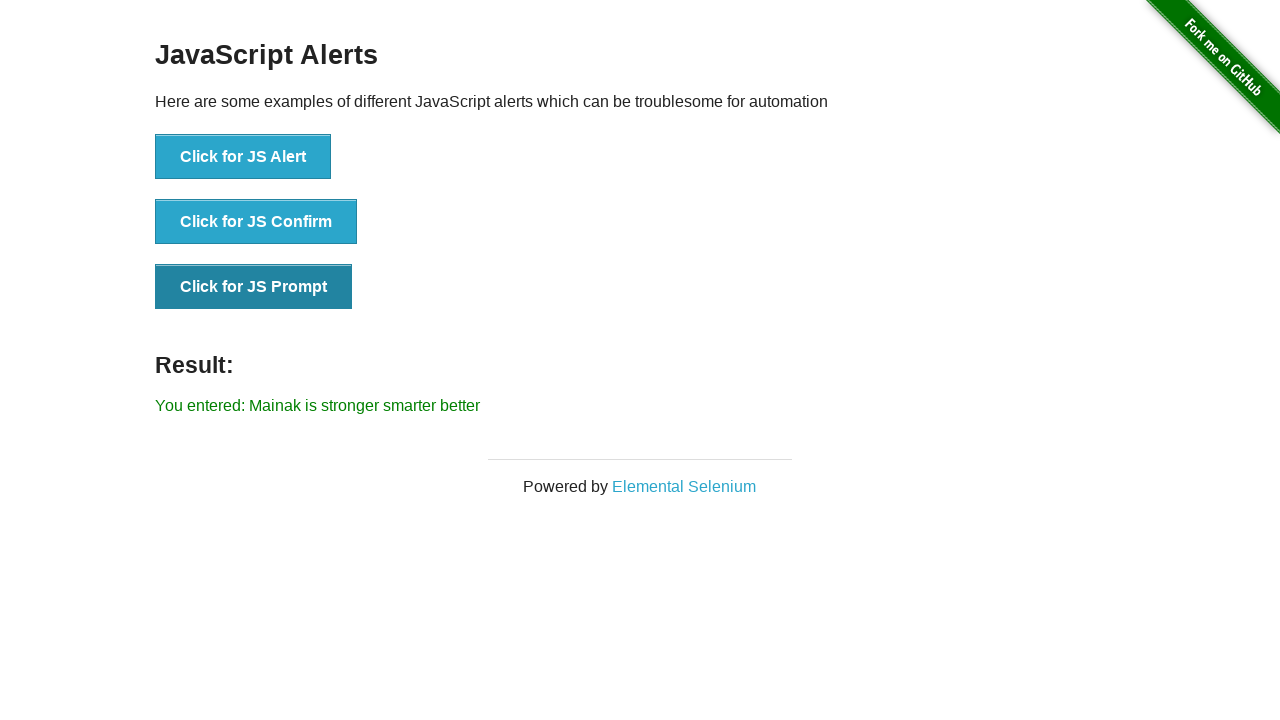

Retrieved result text: You entered: Mainak is stronger smarter better
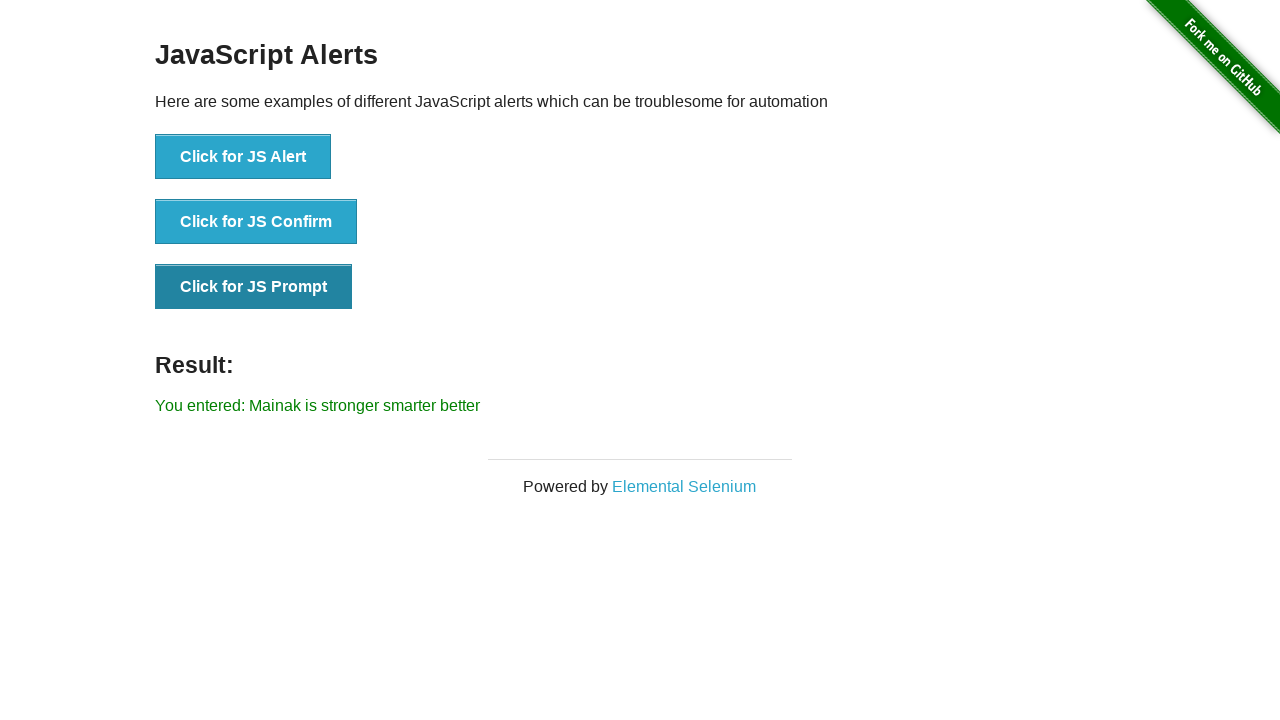

Printed result text to console
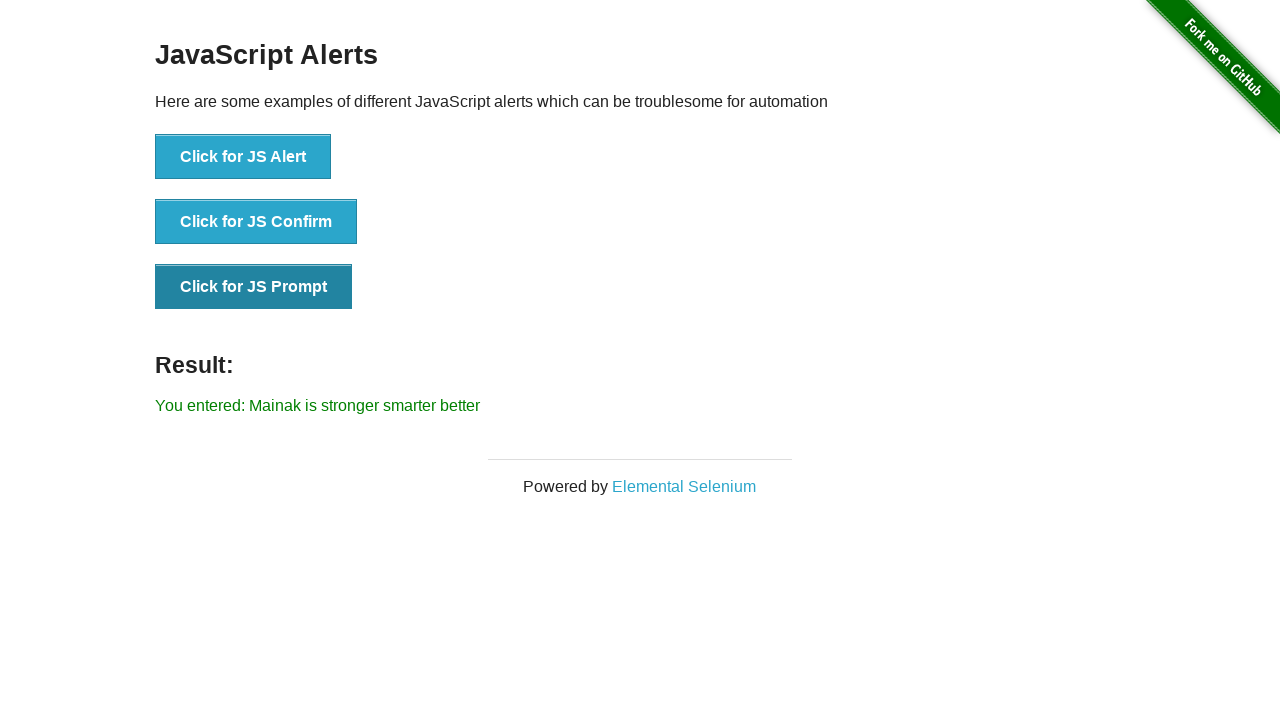

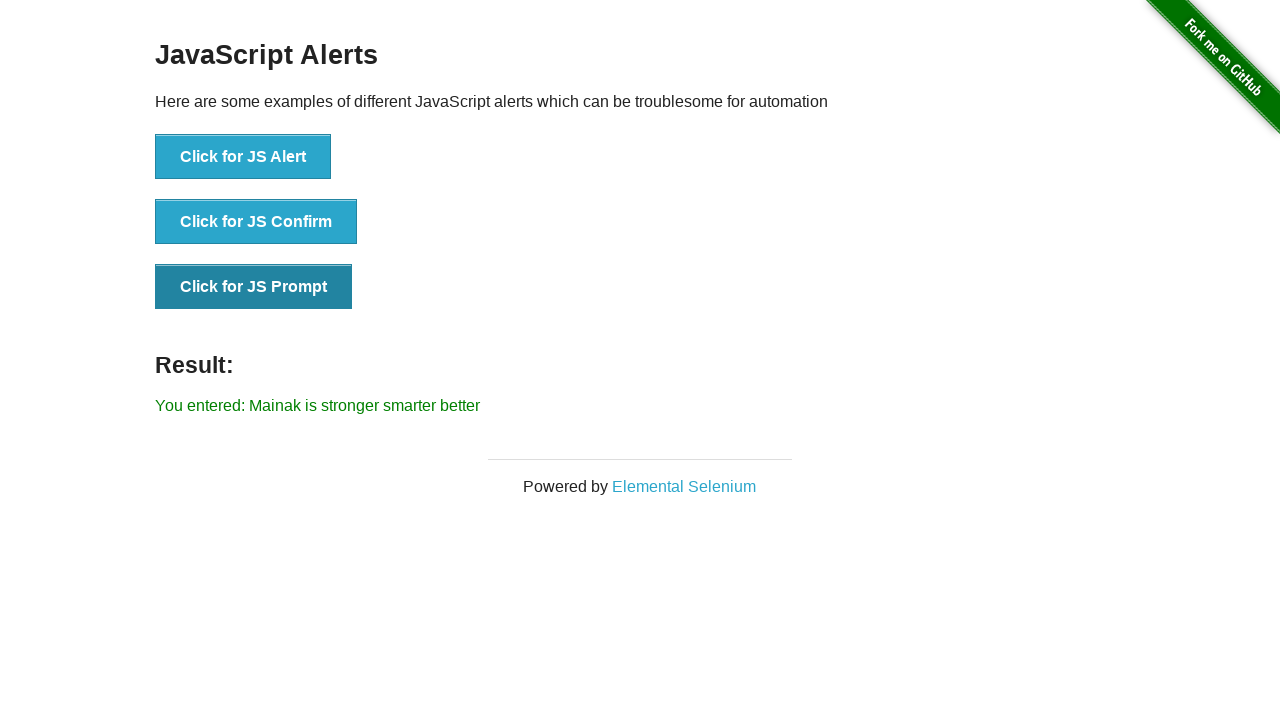